Tests autocomplete functionality by typing partial country name and selecting a random option from the dropdown suggestions

Starting URL: https://www.qaclickacademy.com/practice.php

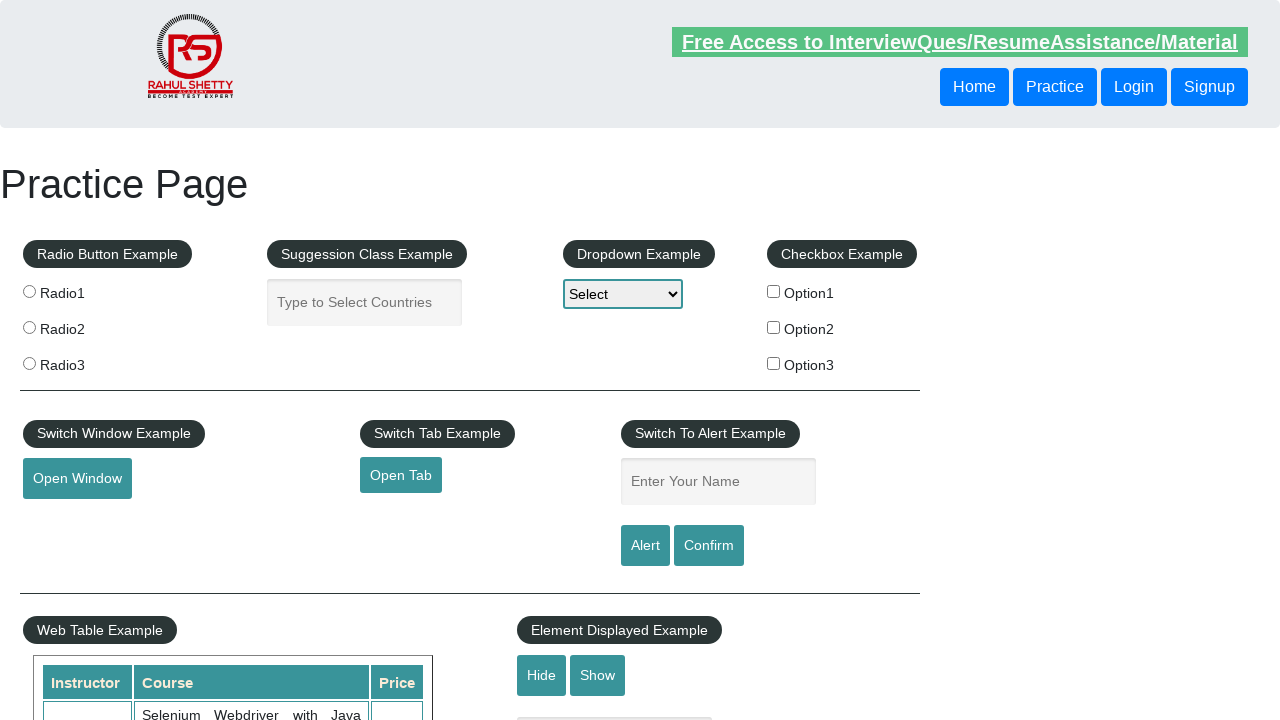

Clicked on the autocomplete input field at (365, 302) on #autocomplete
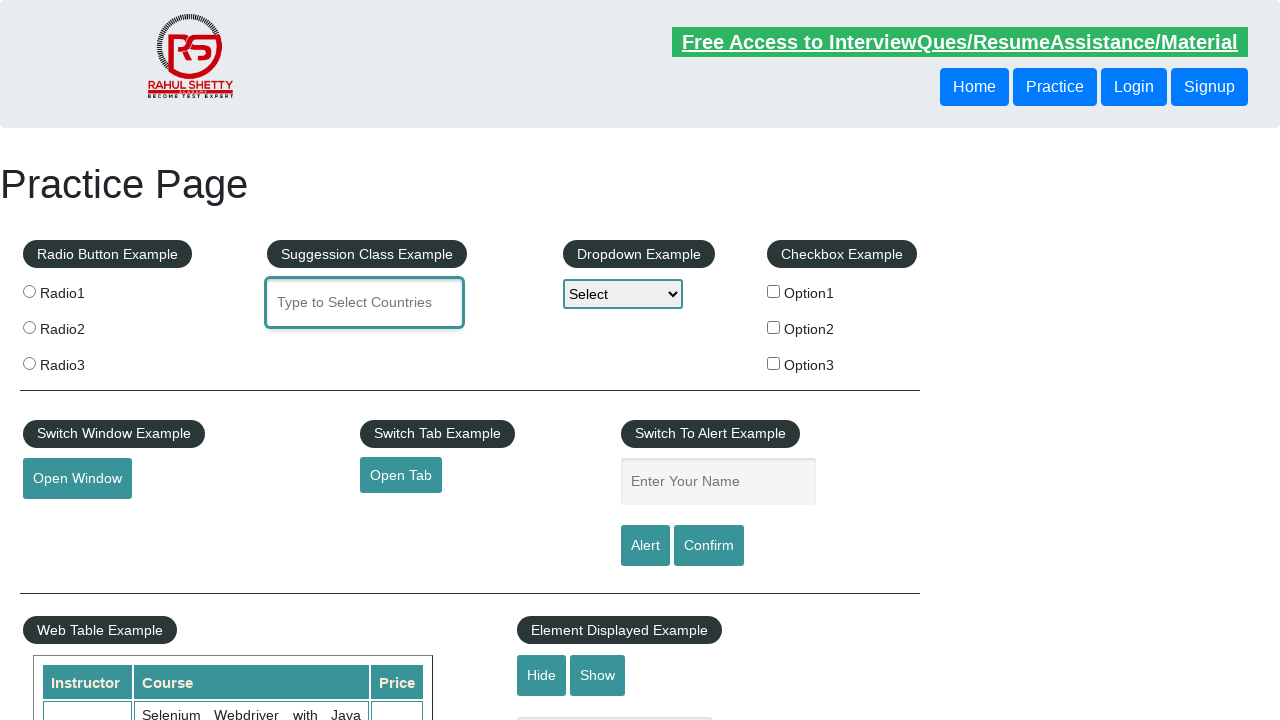

Typed 'ind' into the autocomplete field on #autocomplete
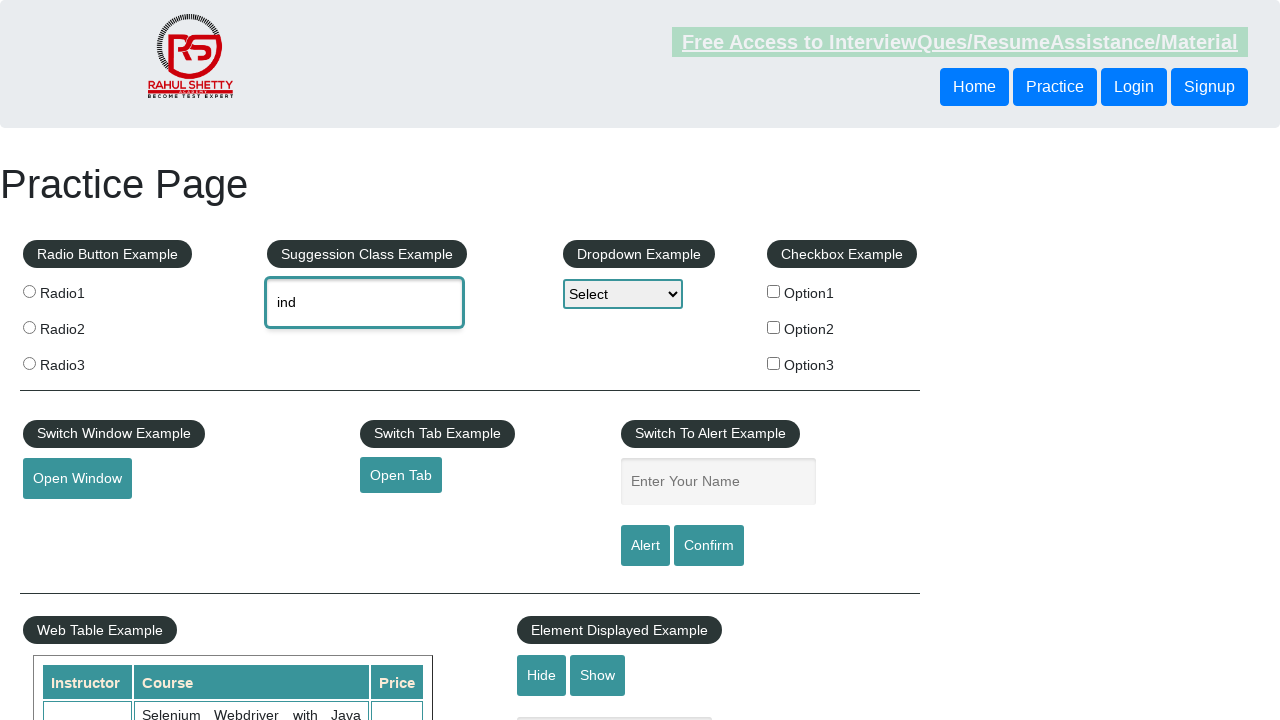

Autocomplete dropdown suggestions appeared
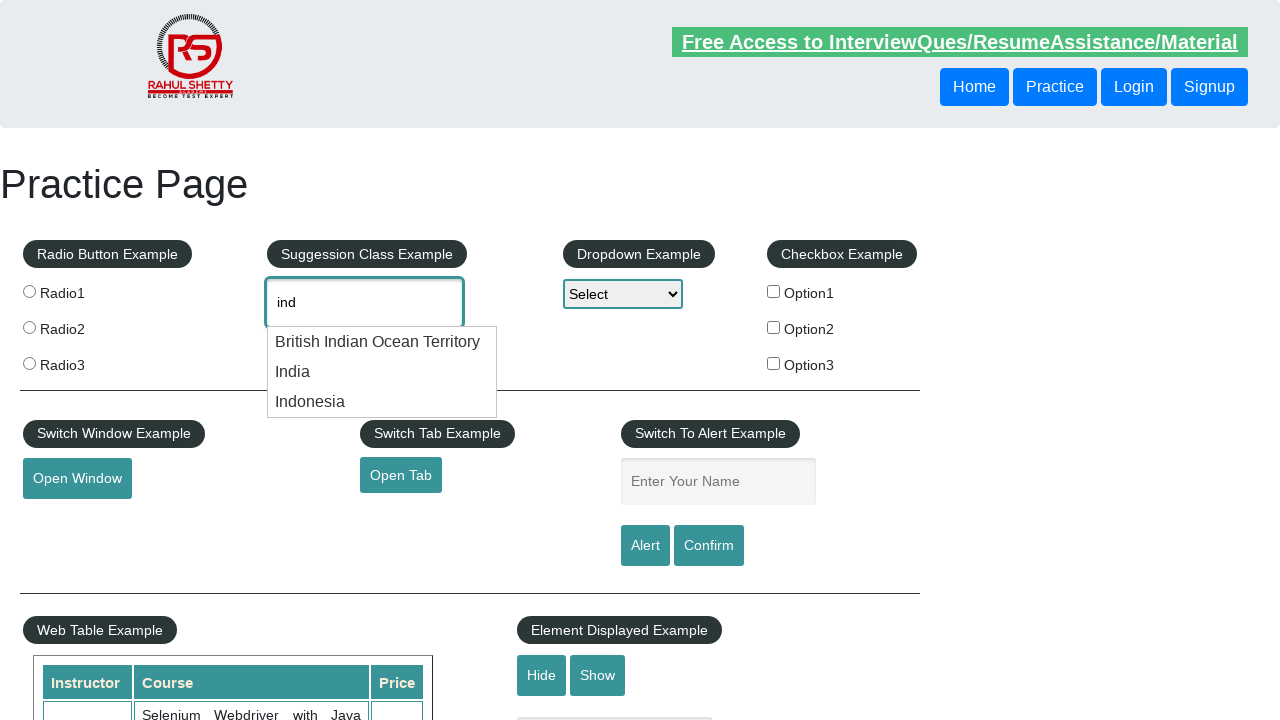

Pressed ArrowDown to navigate through suggestions (iteration 1 of 1) on #autocomplete
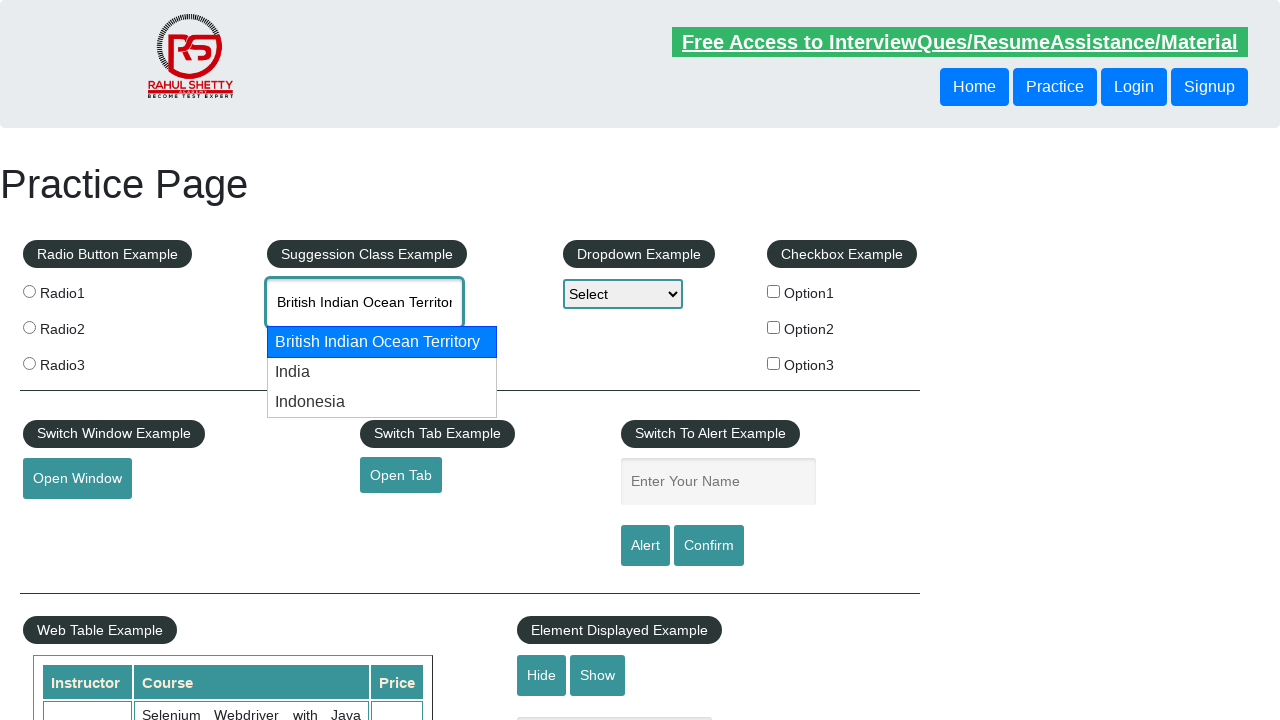

Pressed Enter to select the highlighted autocomplete suggestion on #autocomplete
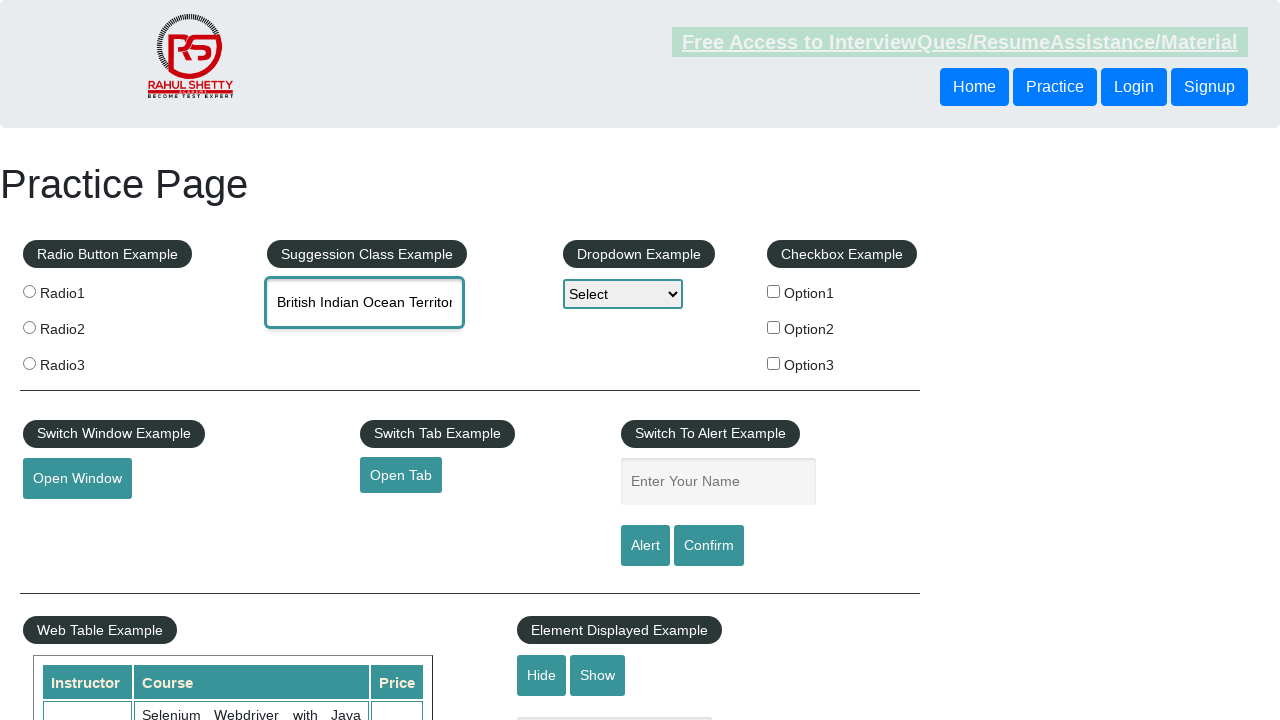

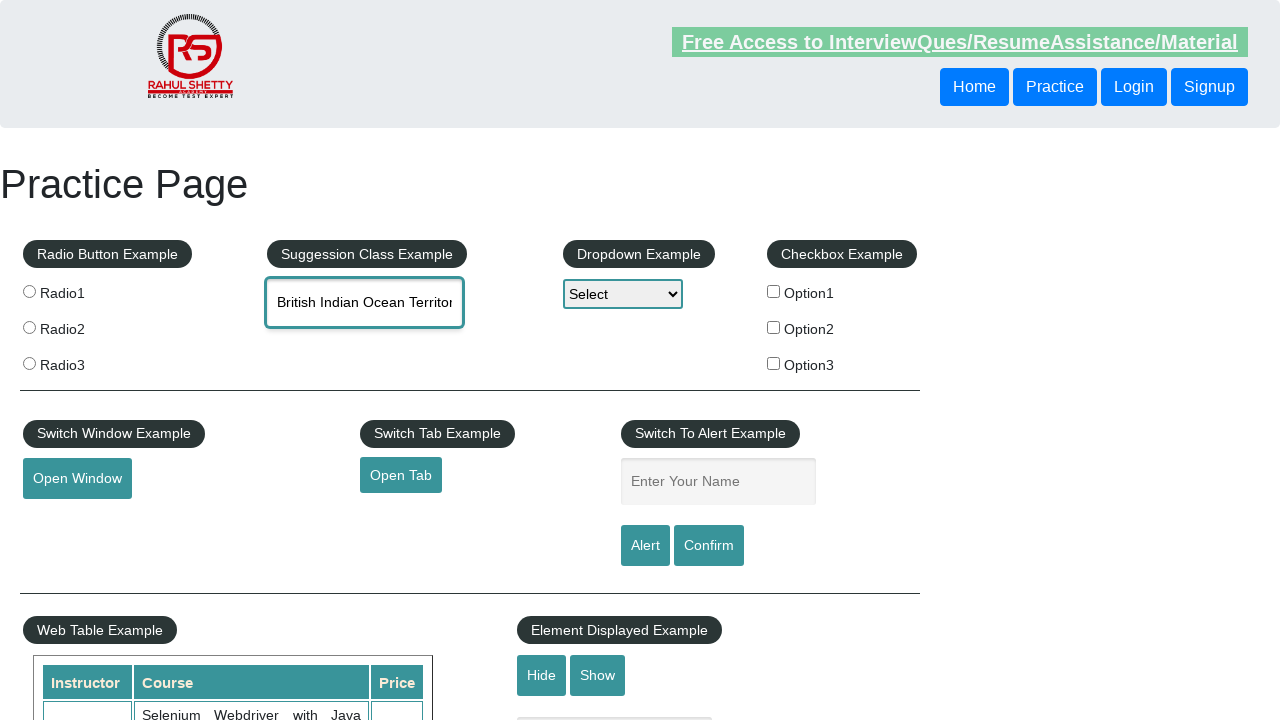